Tests the blog search field for SQL injection vulnerability by entering a SQL injection string and verifying the application handles it safely.

Starting URL: https://blogdoagi.com.br/

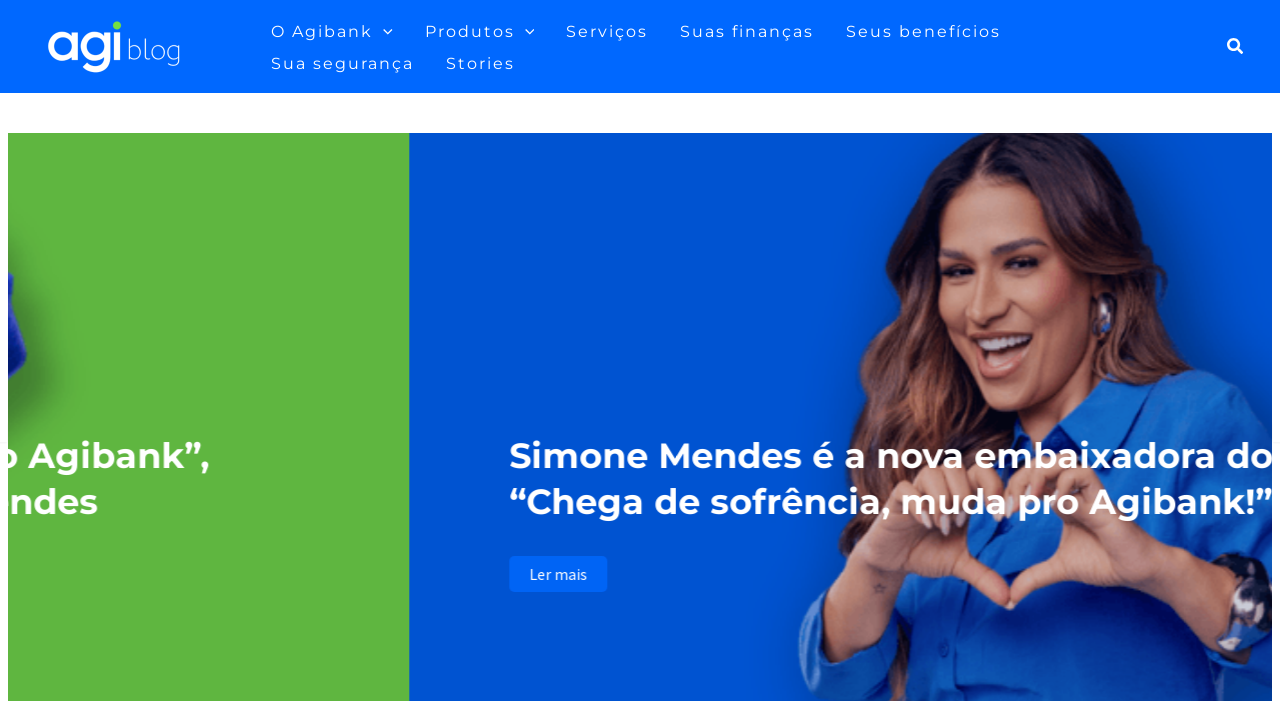

Clicked search icon in header at (1236, 46) on xpath=//*[@id="ast-desktop-header"]/div[1]/div/div/div/div[3]/div[2]/div/div/a
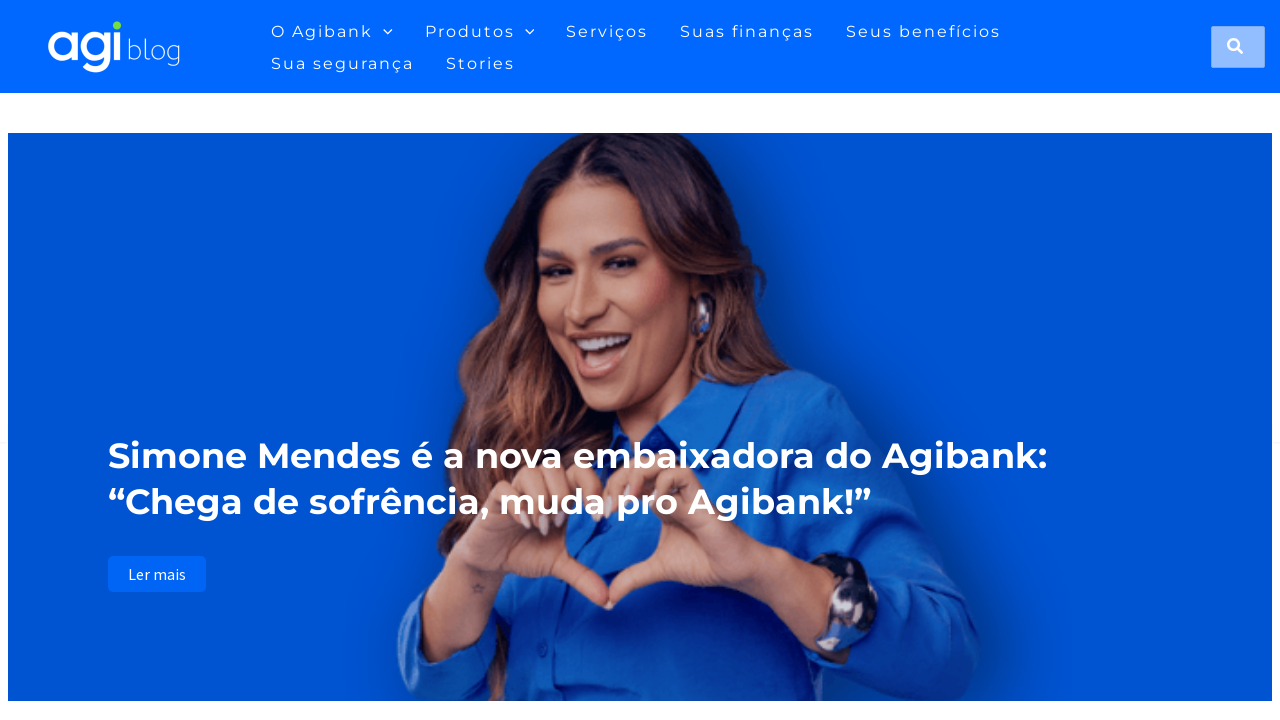

Search field became visible
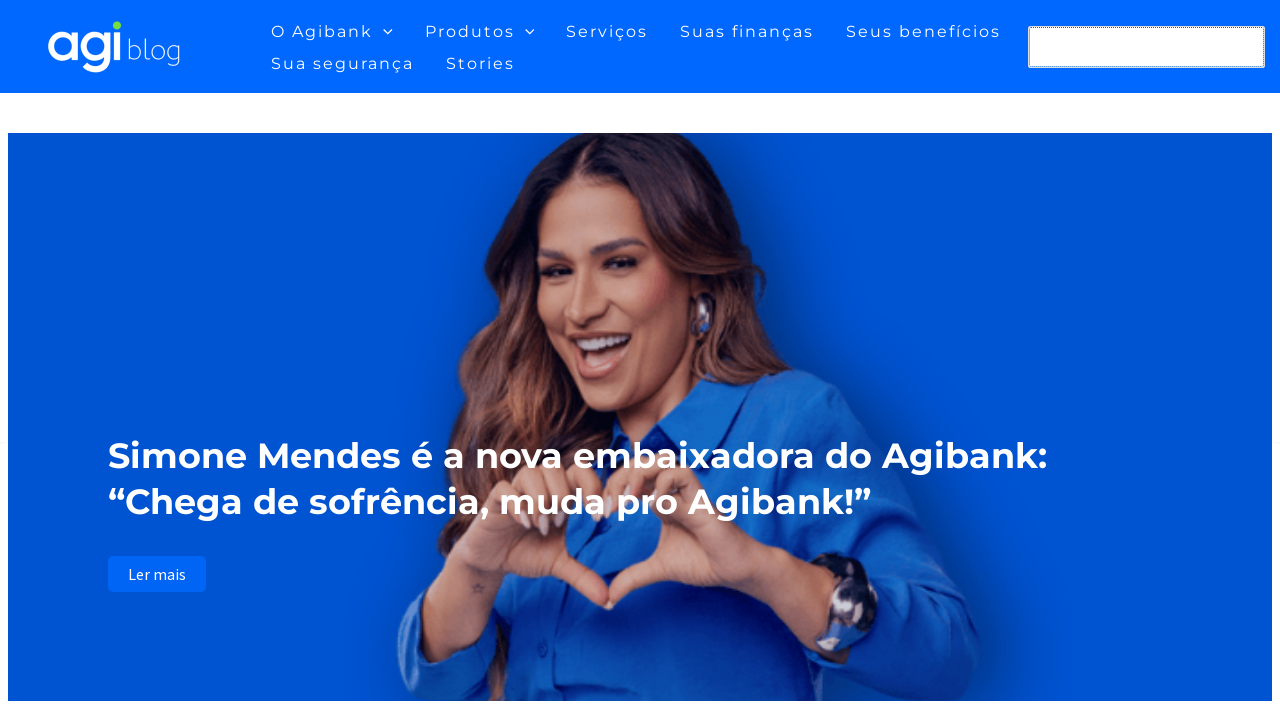

Entered SQL injection string "' OR '1'='1'" into search field on //*[@id="search-field"]
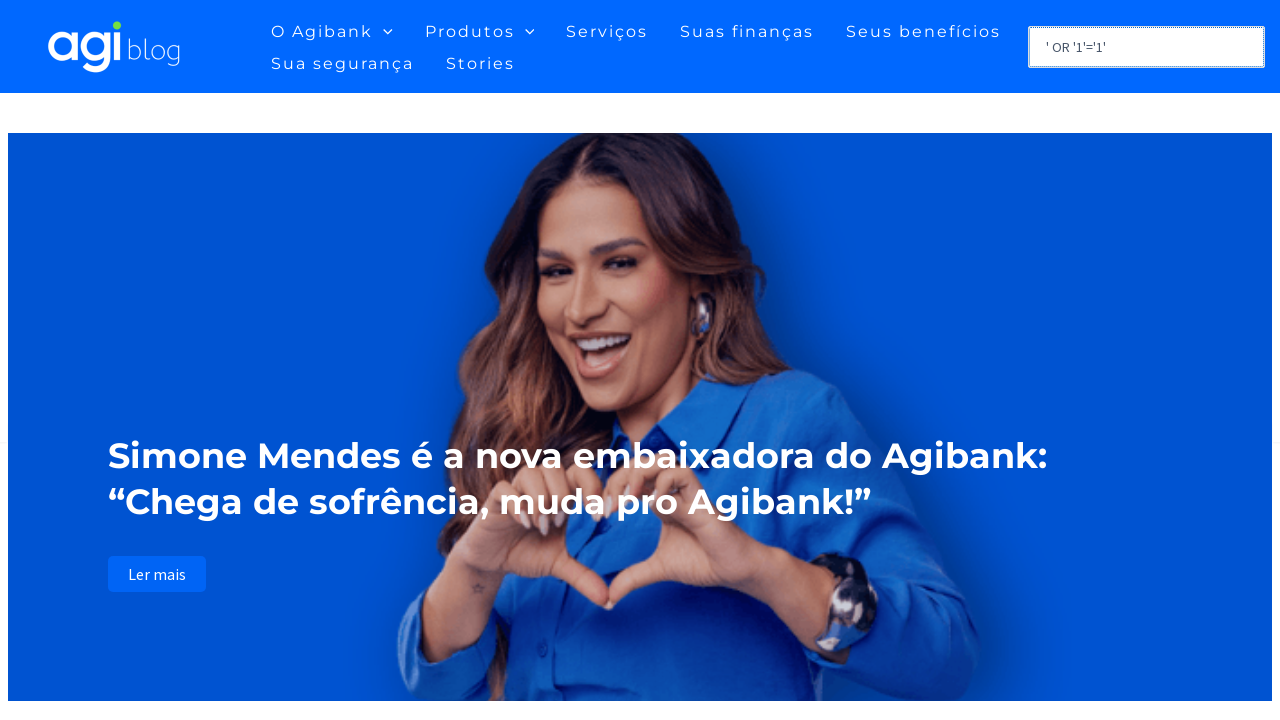

Pressed Enter to submit search form on //*[@id="search-field"]
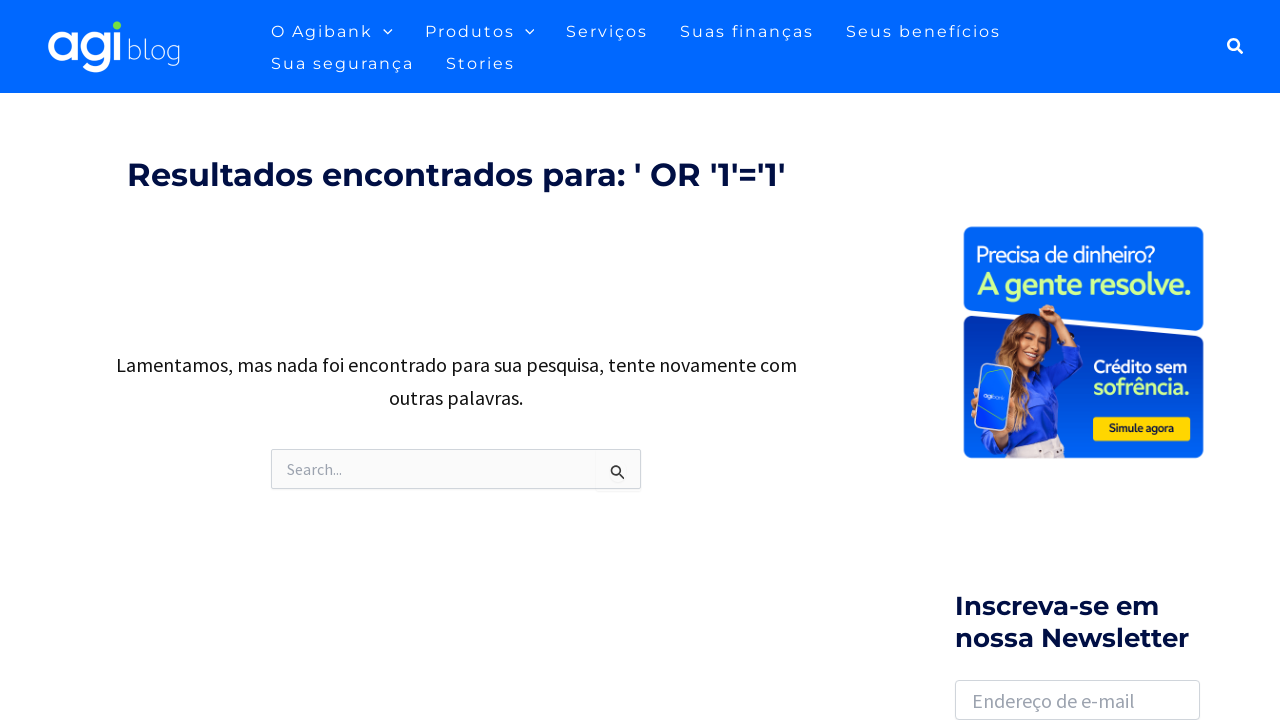

Search results page loaded and page title appeared
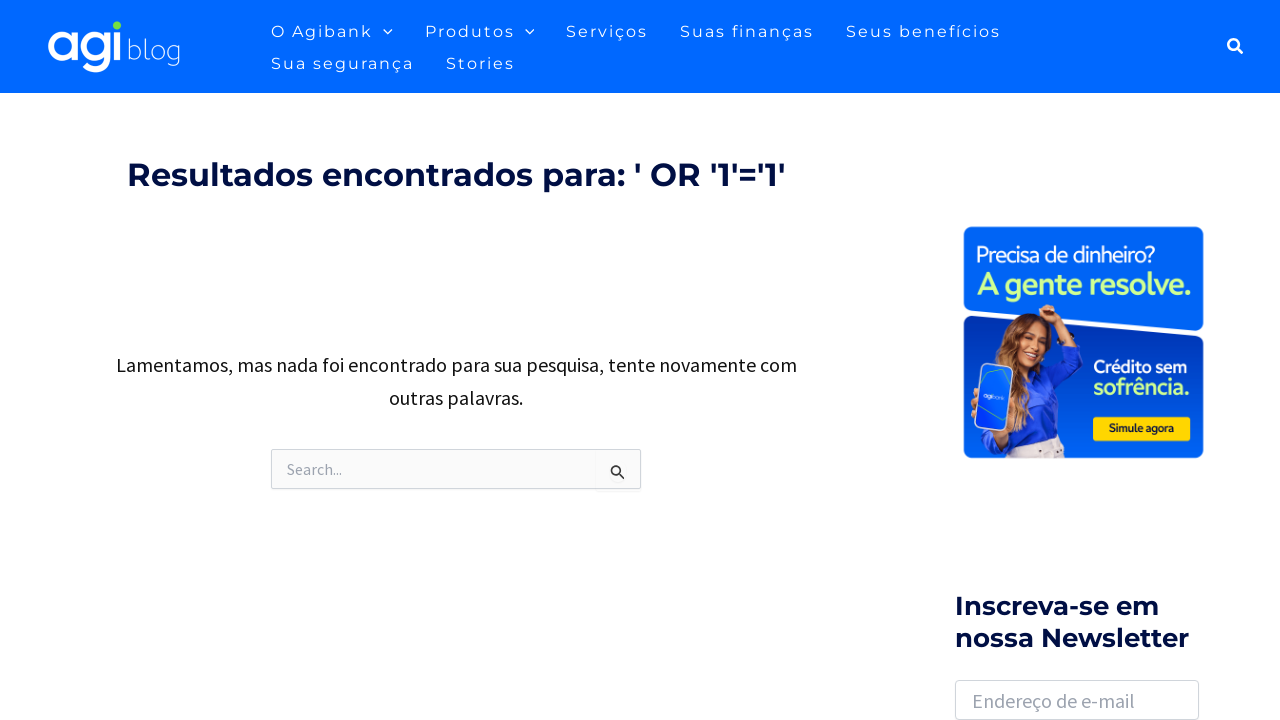

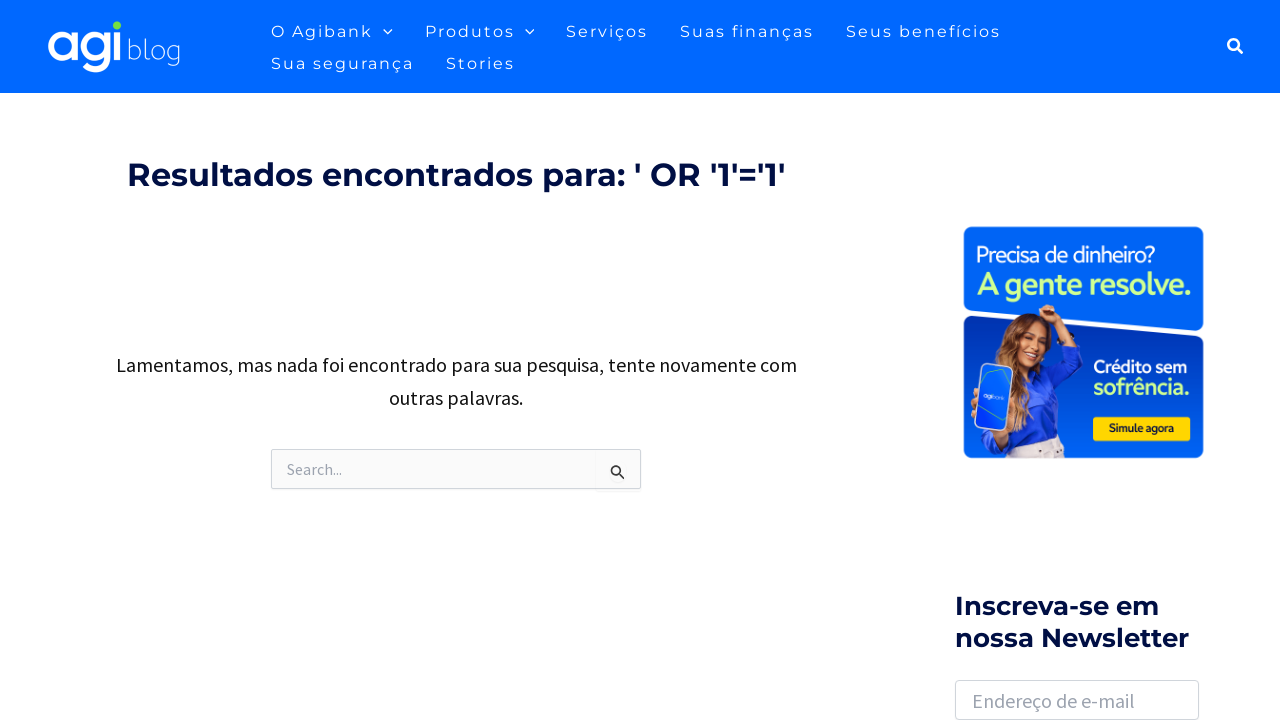